Tests JavaScript prompt dialog by clicking a button, entering text in the prompt, and verifying the result

Starting URL: https://the-internet.herokuapp.com/javascript_alerts

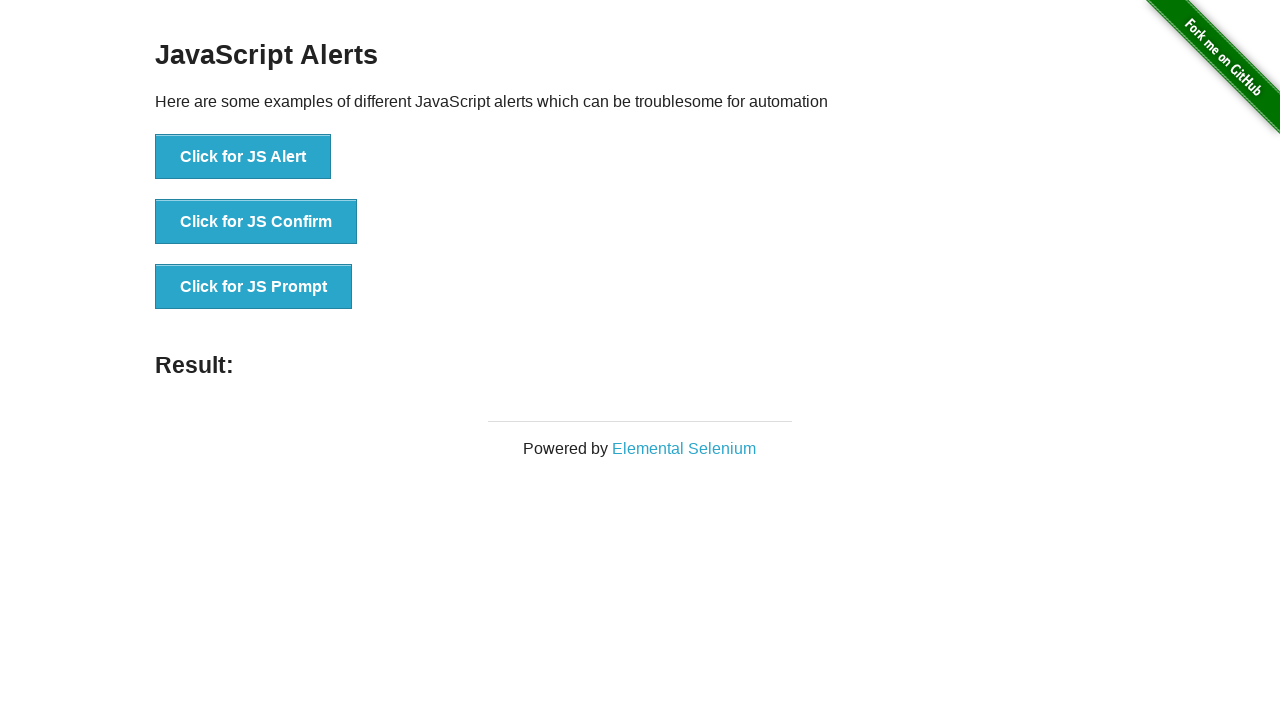

Set up dialog handler to accept prompt with 'Test Prompt'
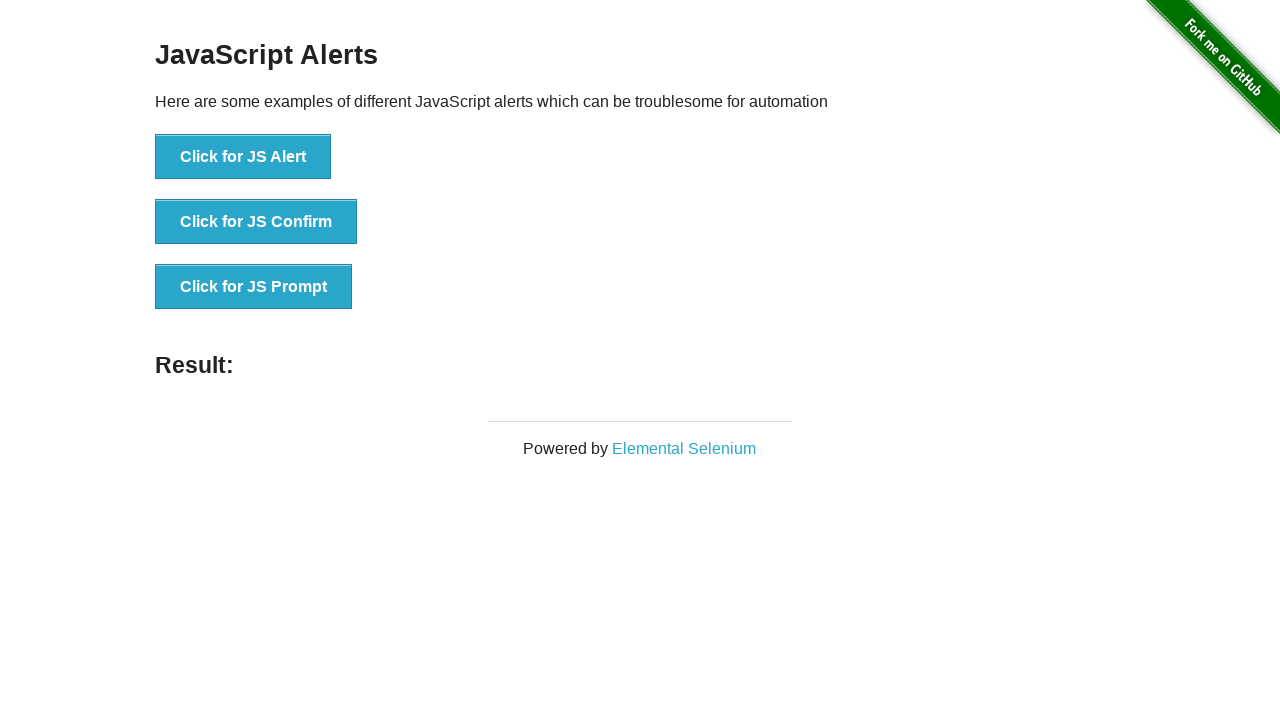

Clicked button to trigger JavaScript prompt dialog at (254, 287) on xpath=//button[text()='Click for JS Prompt']
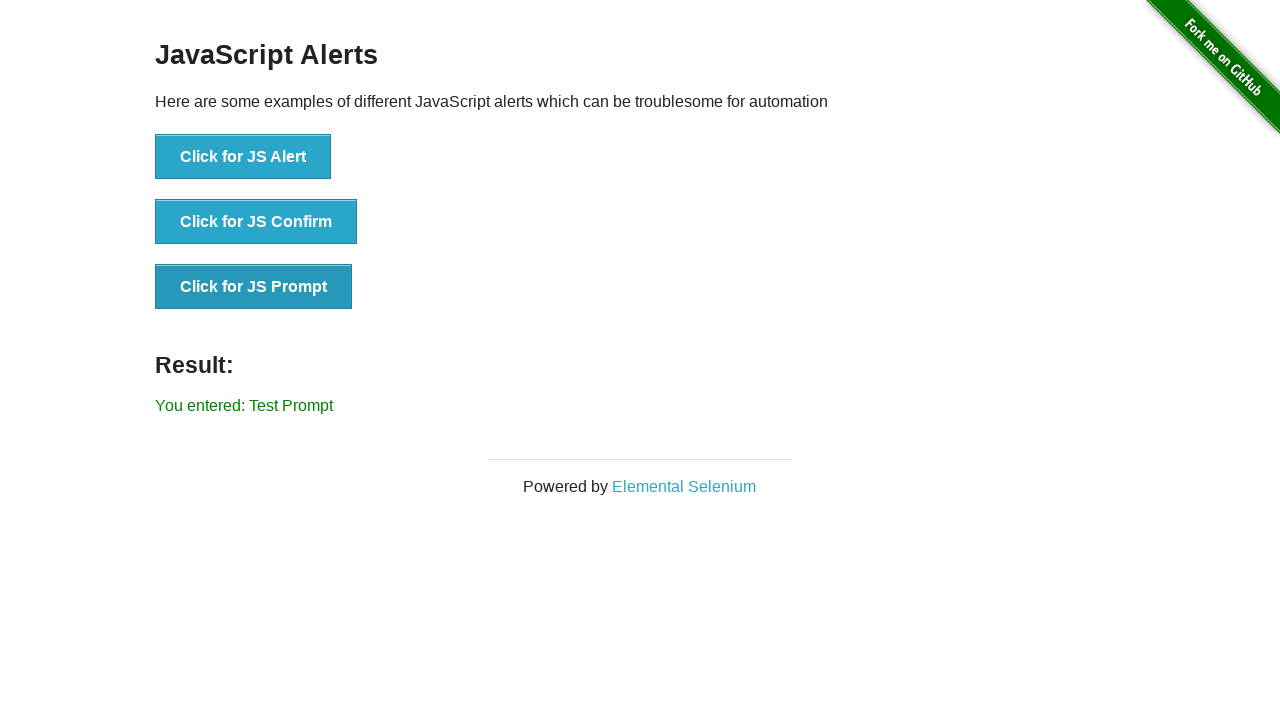

Retrieved result text from page
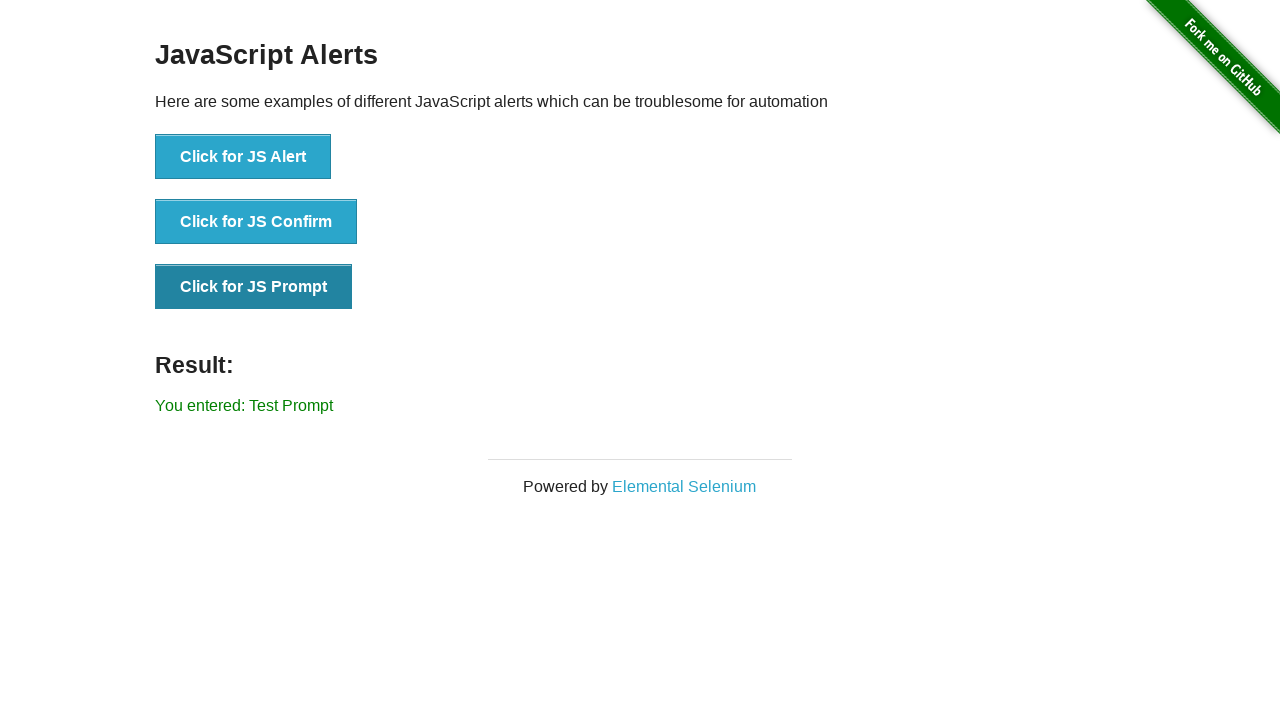

Verified that result text contains 'Test Prompt'
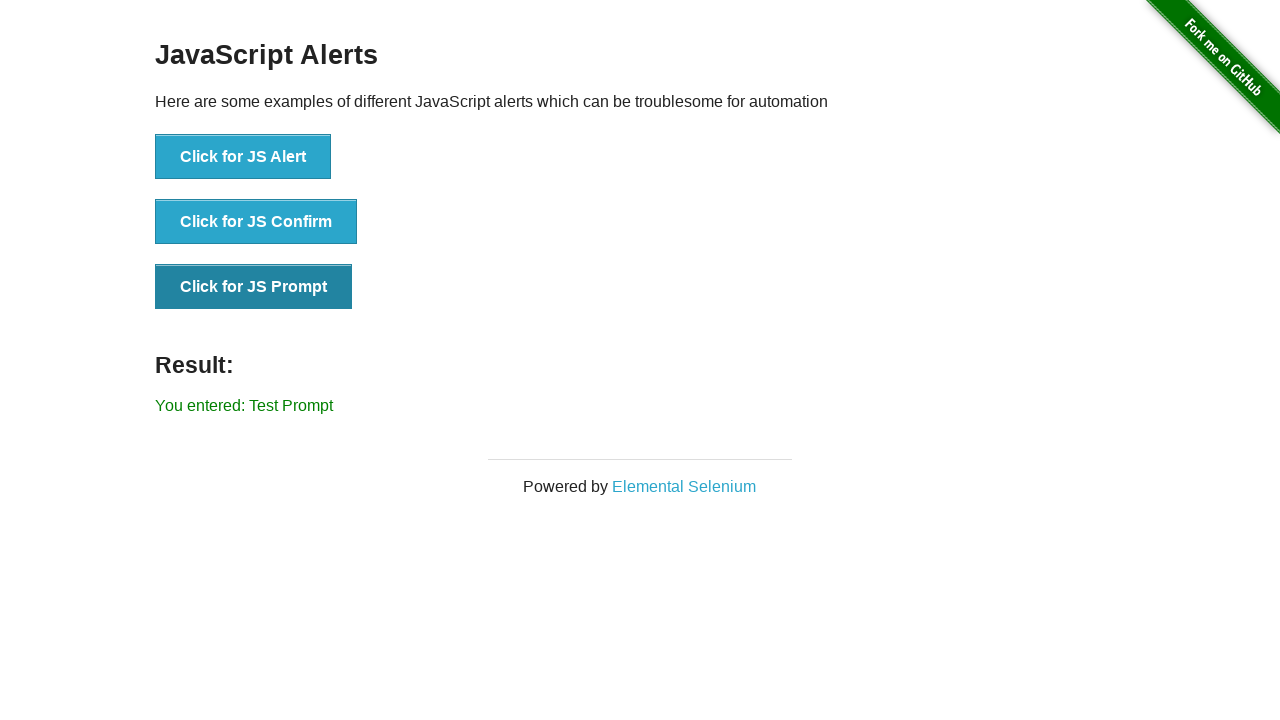

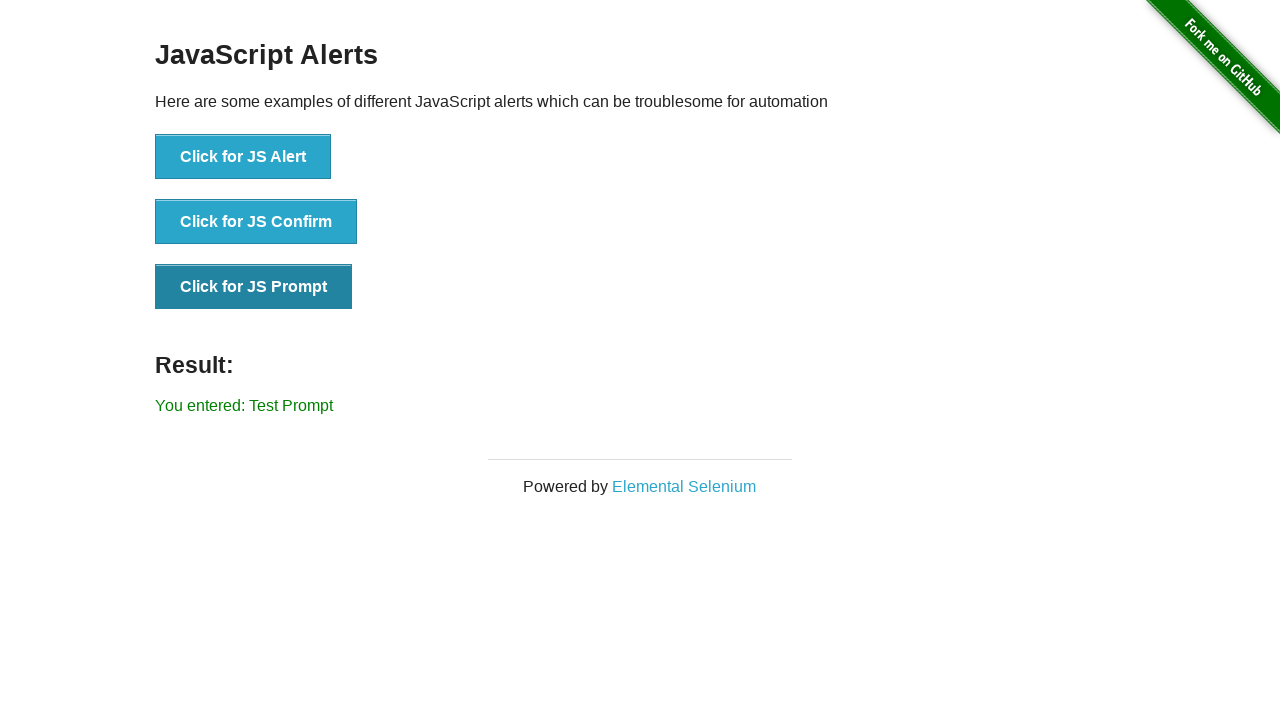